Solves a math problem by reading two numbers from the page, calculating their sum, and selecting the correct answer from a dropdown menu

Starting URL: http://suninjuly.github.io/selects1.html

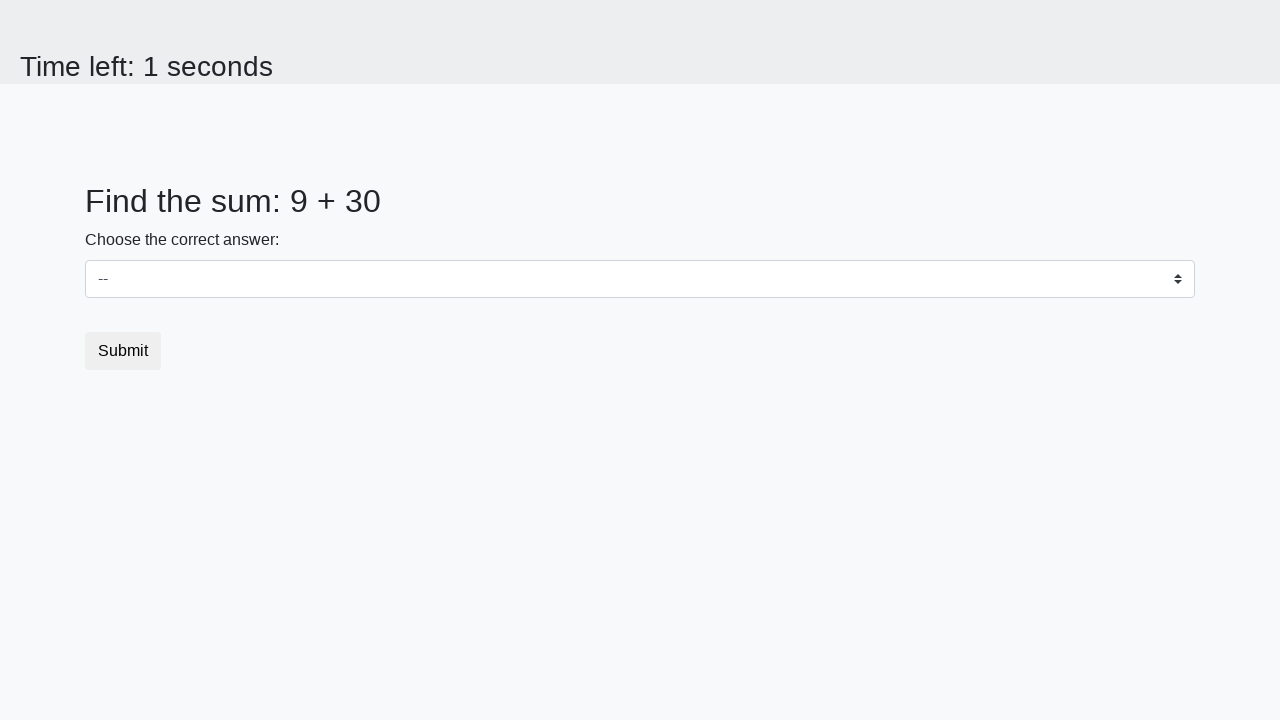

Retrieved first number from page
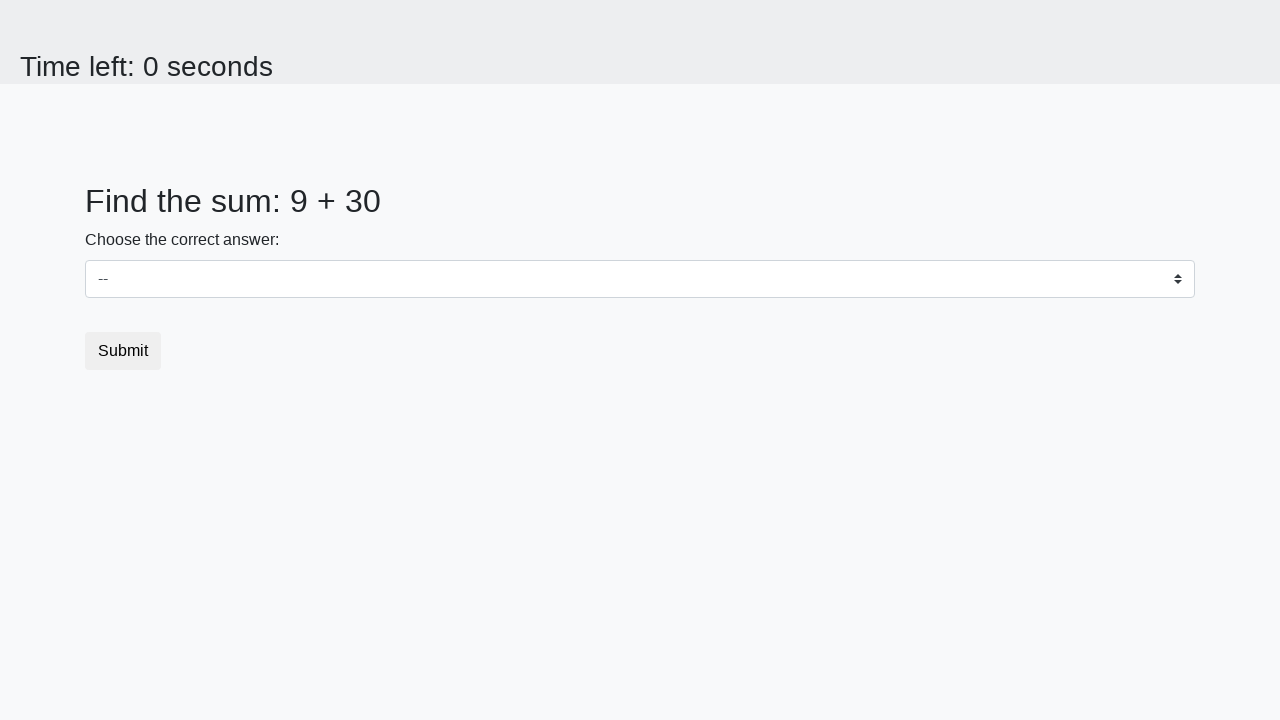

Retrieved second number from page
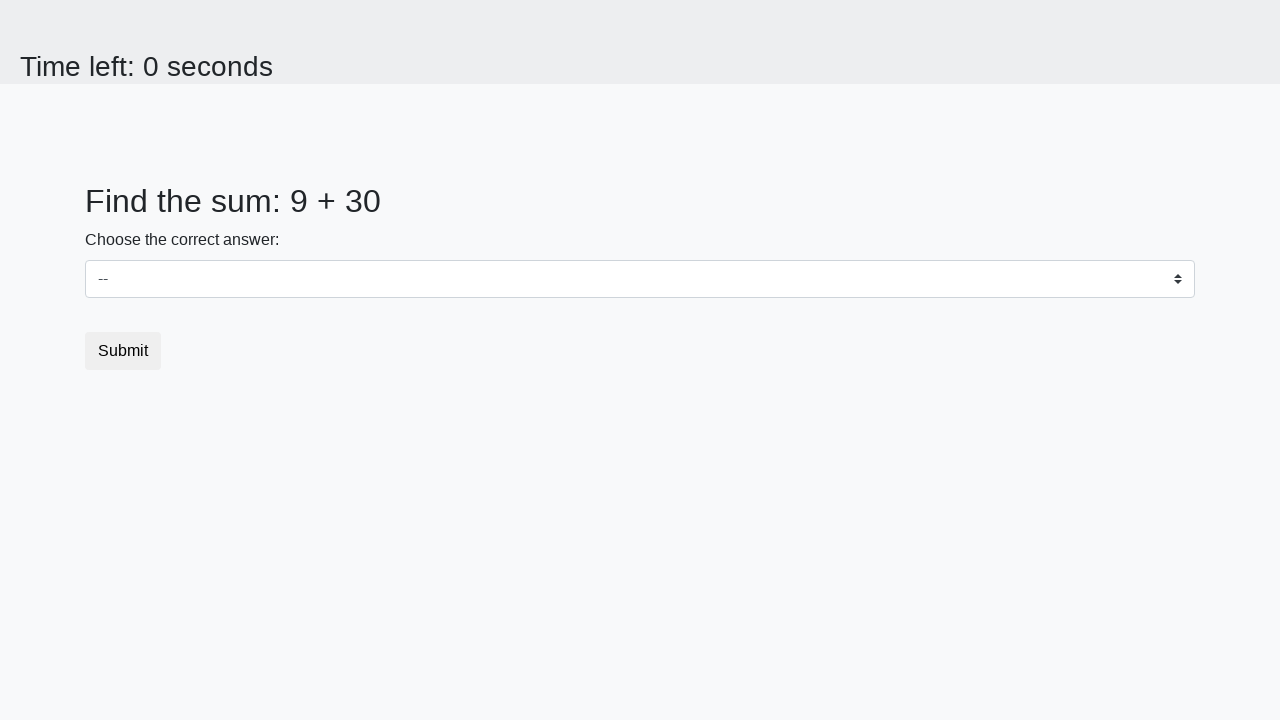

Calculated sum: 9 + 30 = 39
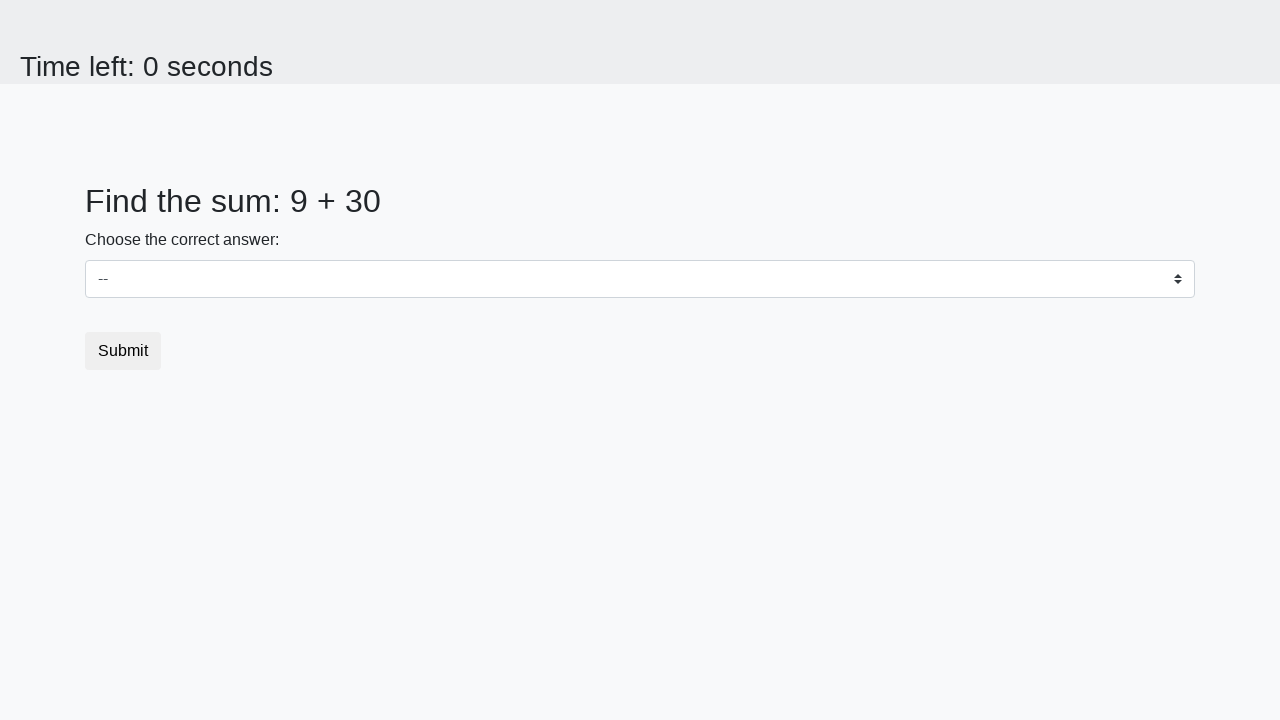

Selected answer '39' from dropdown menu on select
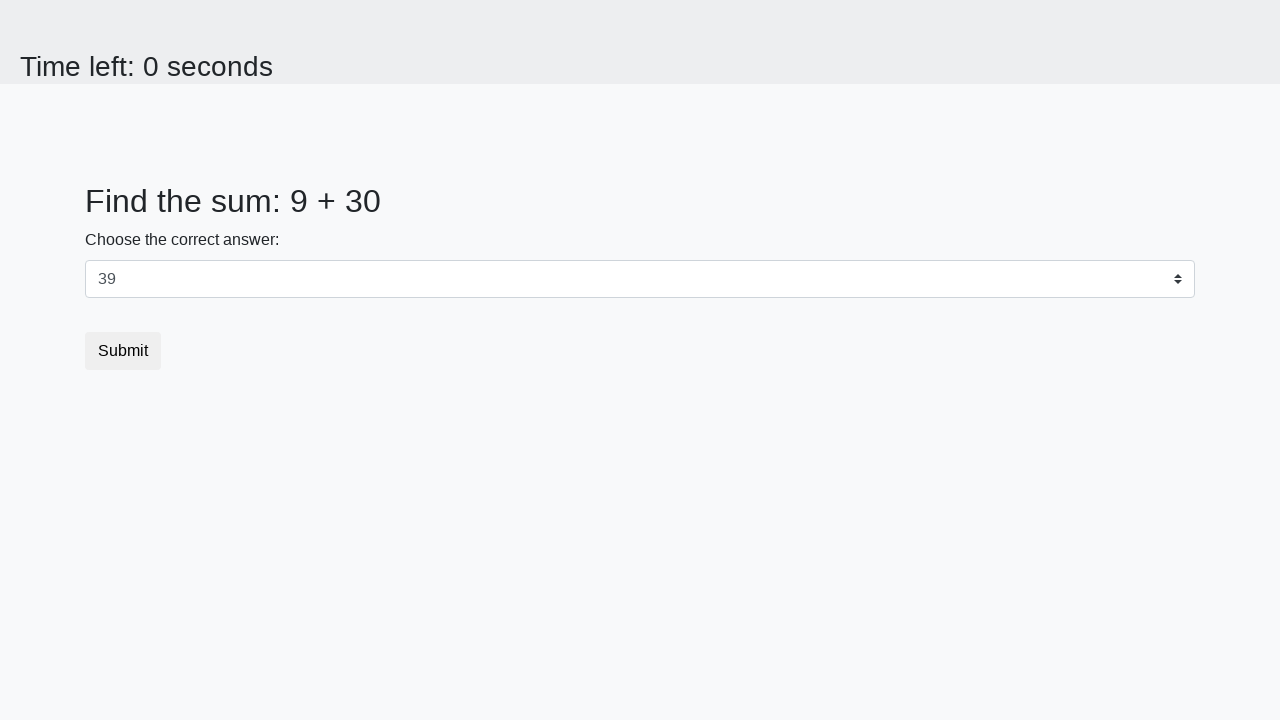

Clicked submit button at (123, 351) on button.btn
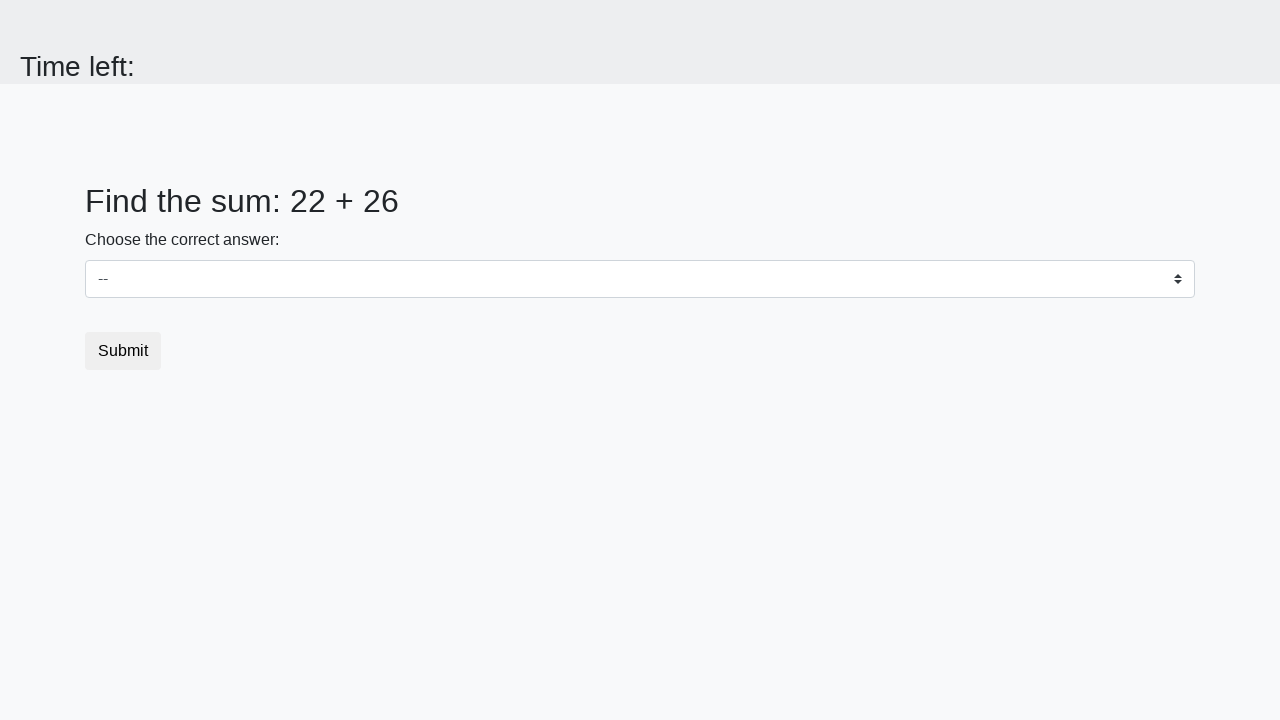

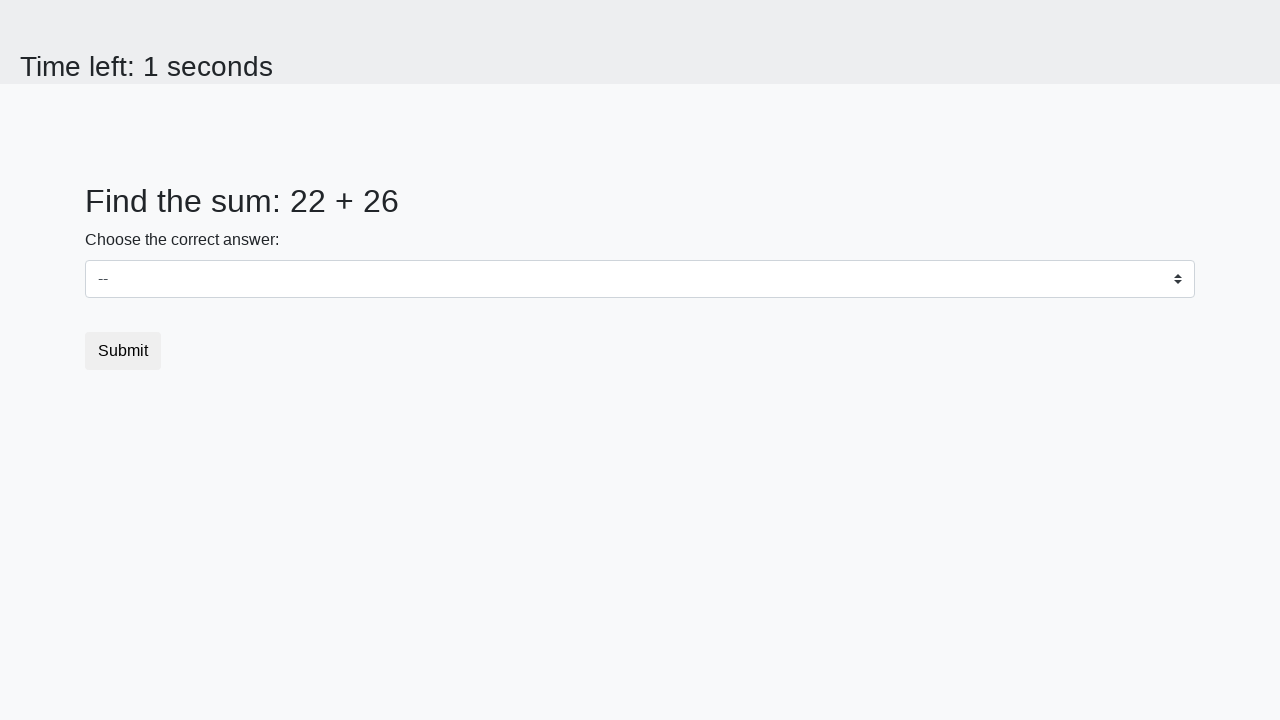